Fills out a practice form with personal information, selecting various options including name, gender, experience, date, profession, automation tools, continent, and selenium commands, then submits the form

Starting URL: https://www.techlistic.com/p/selenium-practice-form.html

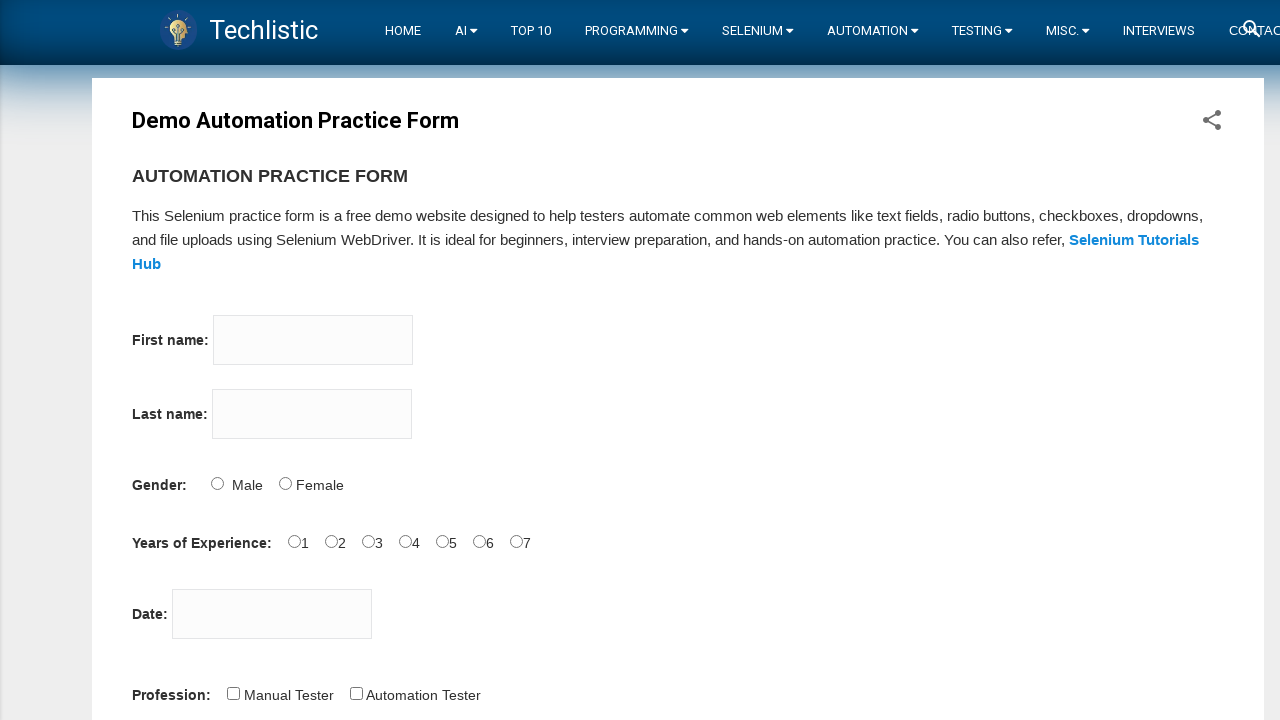

Scrolled down 900px to view the form
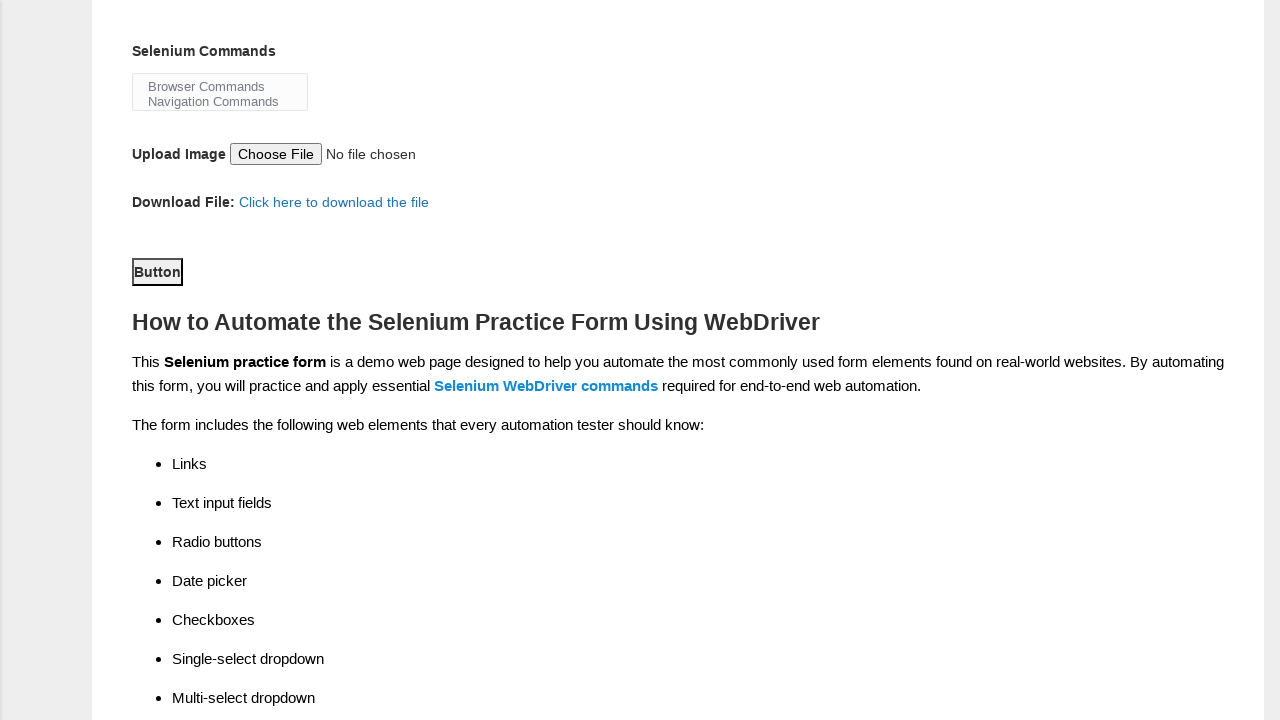

Filled first name field with 'Udhay' on input[name='firstname']
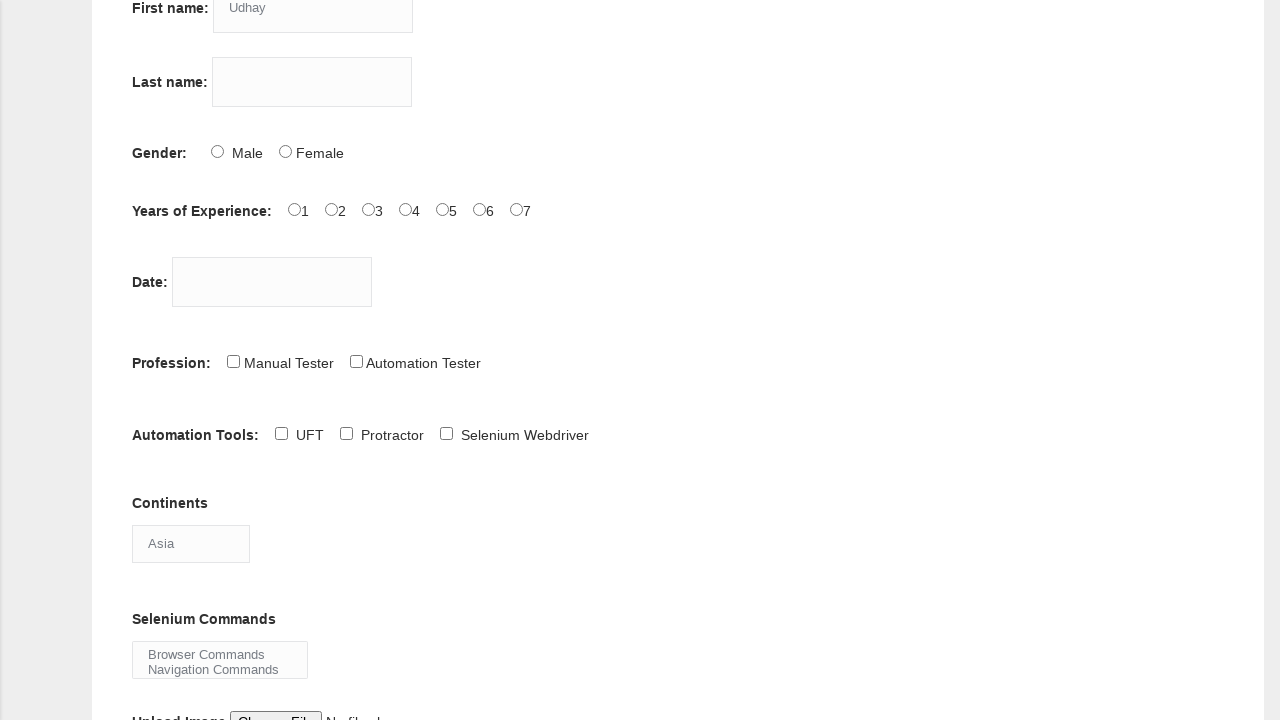

Filled last name field with 'kumar' on input[name='lastname']
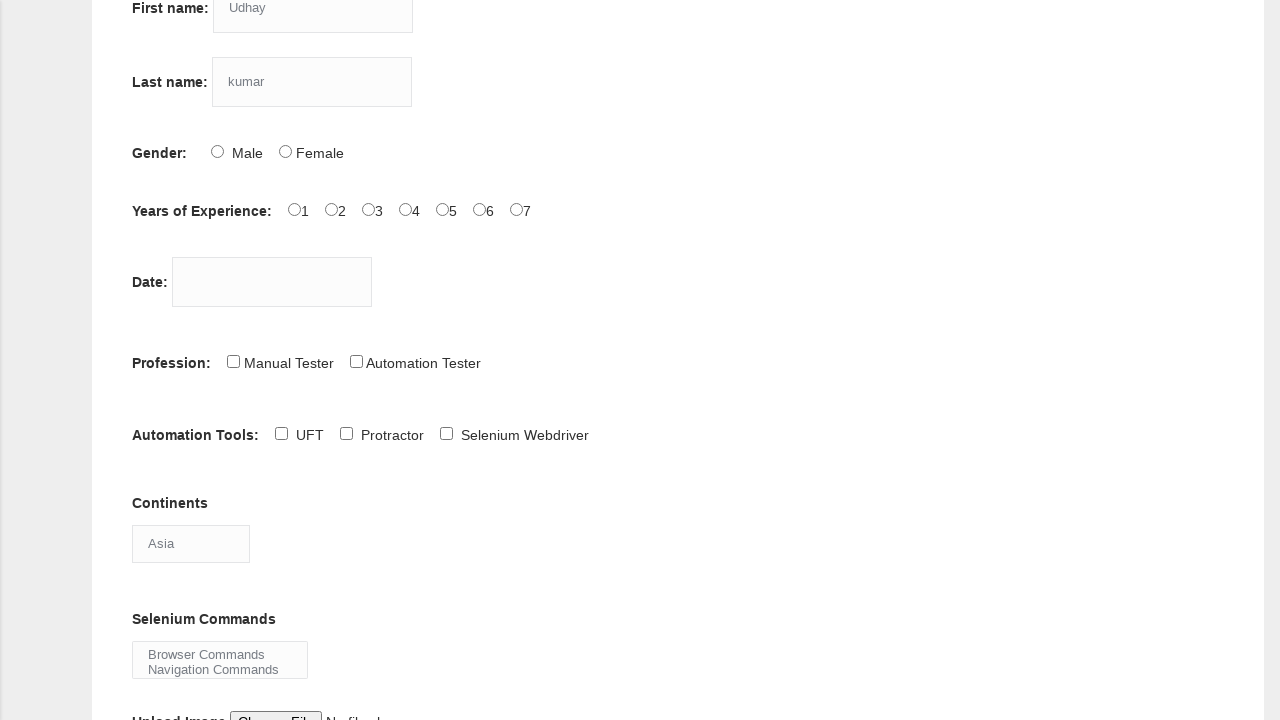

Selected Male gender option at (217, 151) on input#sex-0
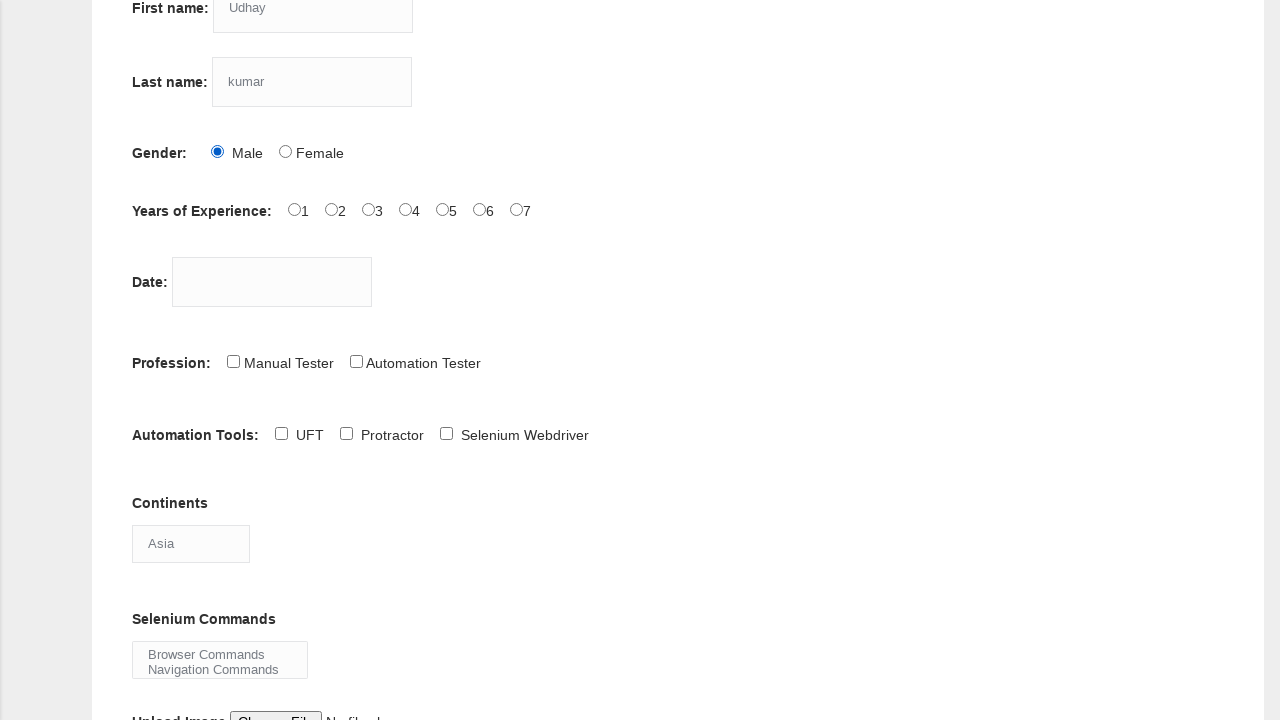

Selected 3 years of experience at (368, 209) on input#exp-2
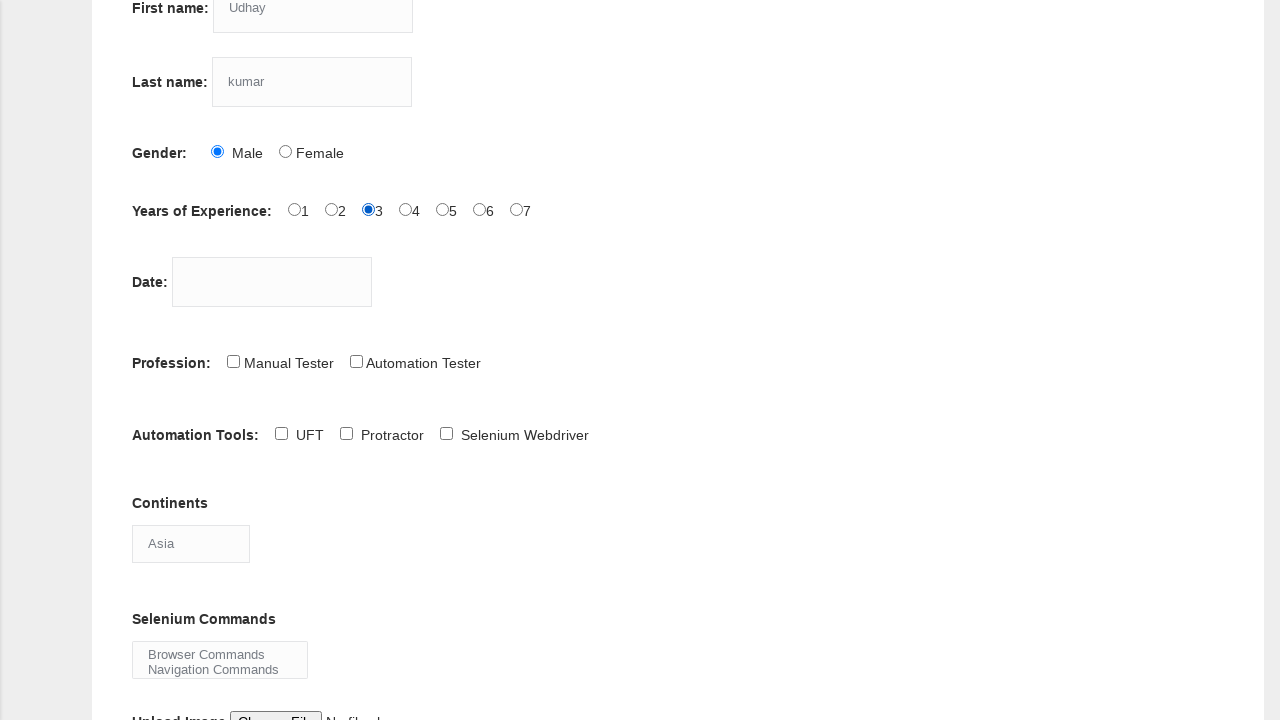

Filled date picker with '03/06/2020' on input#datepicker
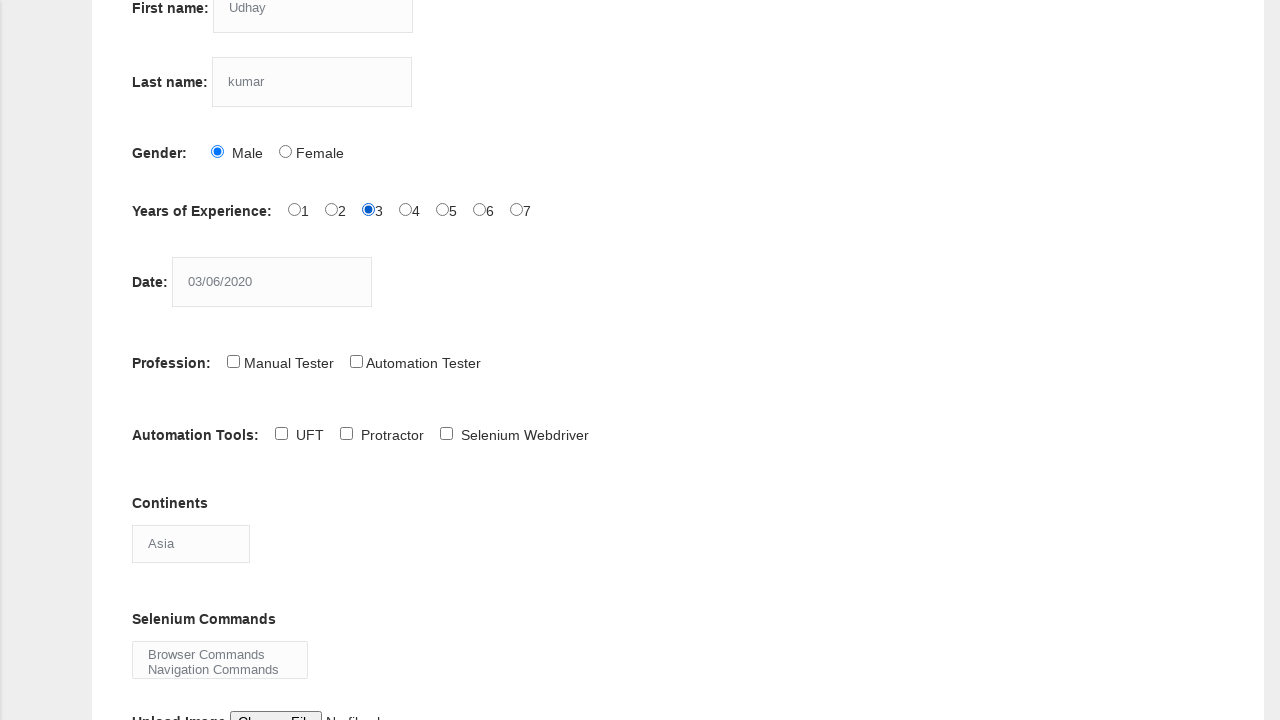

Selected Automation Tester profession at (356, 361) on input#profession-1
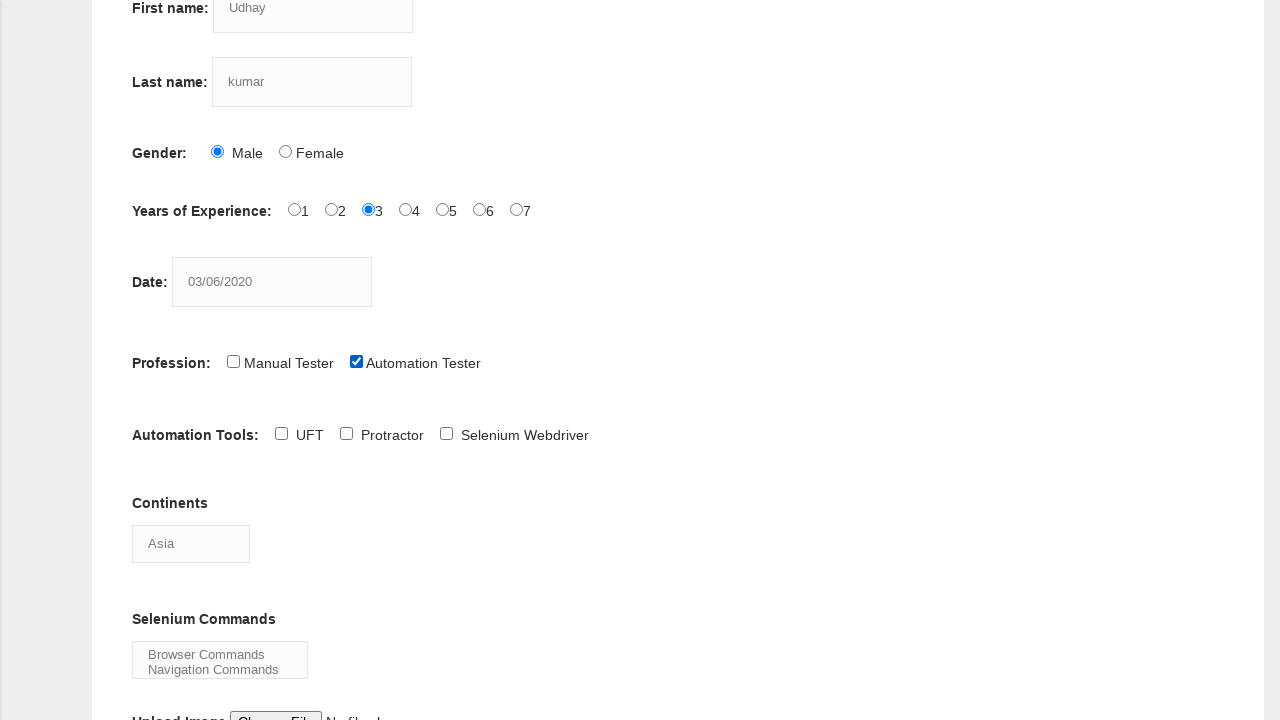

Selected first automation tool at (281, 433) on input[name='tool']:nth-of-type(1)
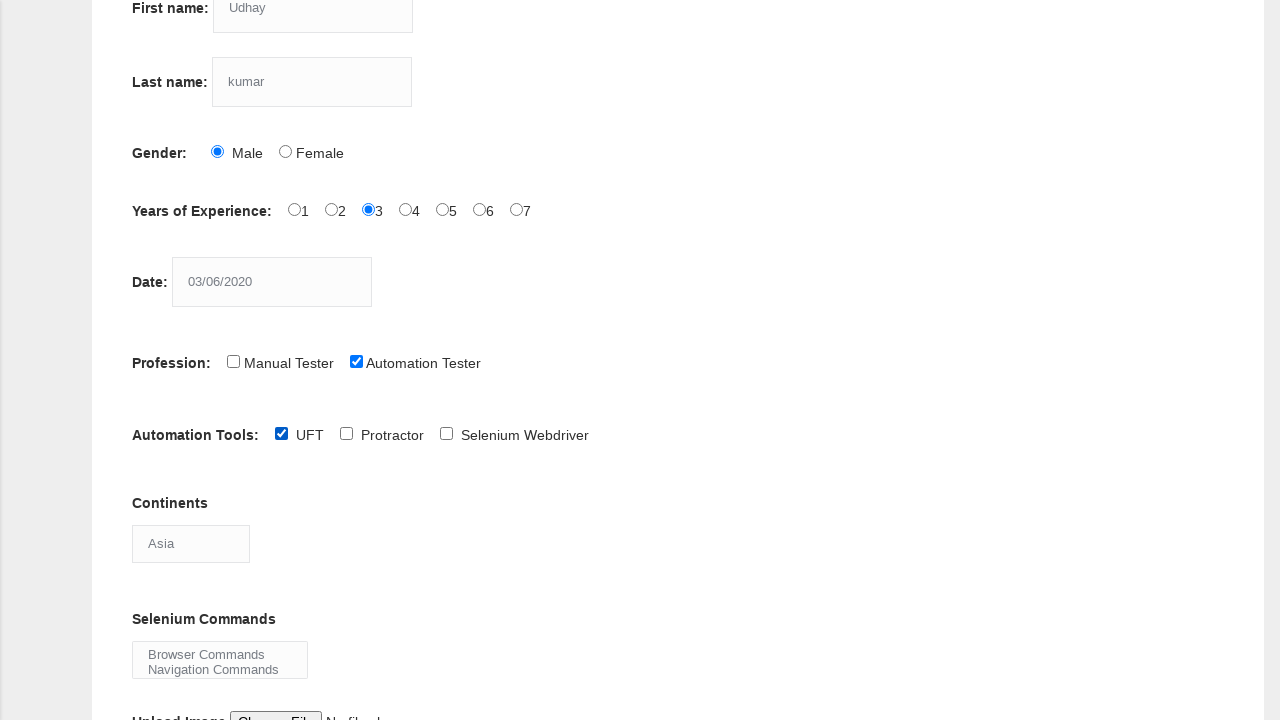

Selected second automation tool at (346, 433) on input[name='tool']:nth-of-type(2)
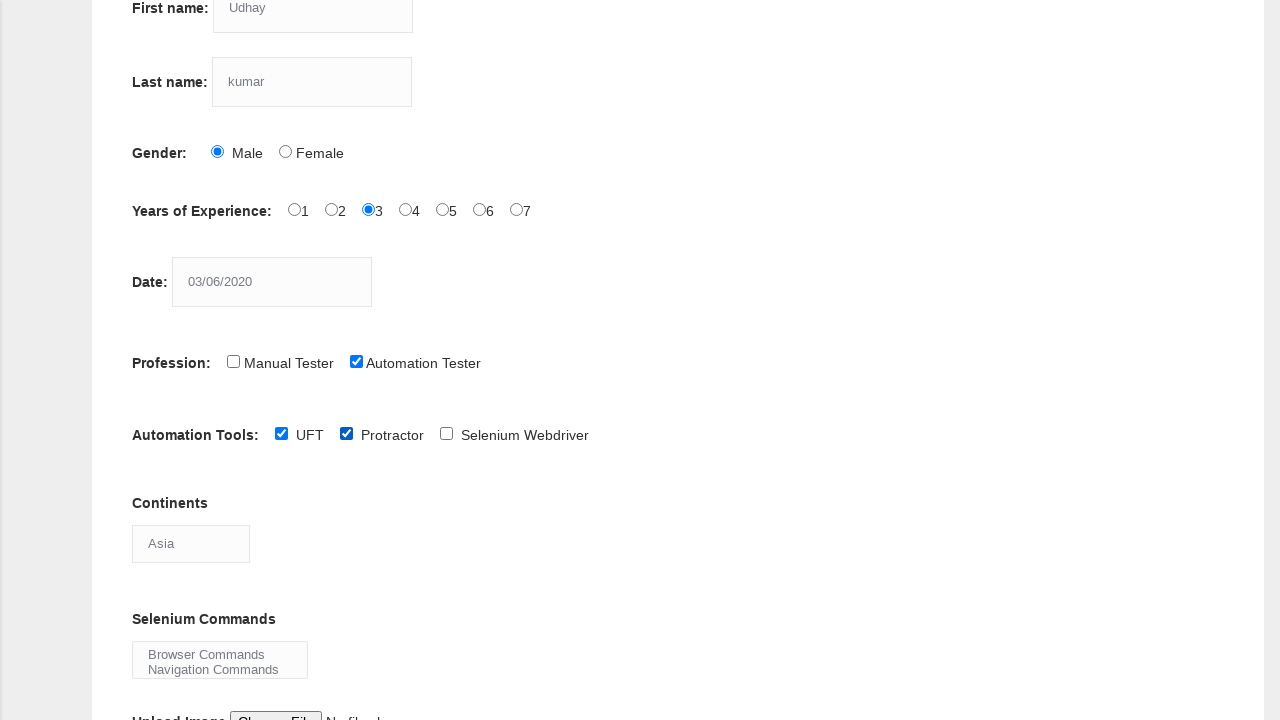

Selected third automation tool at (446, 433) on input[name='tool']:nth-of-type(3)
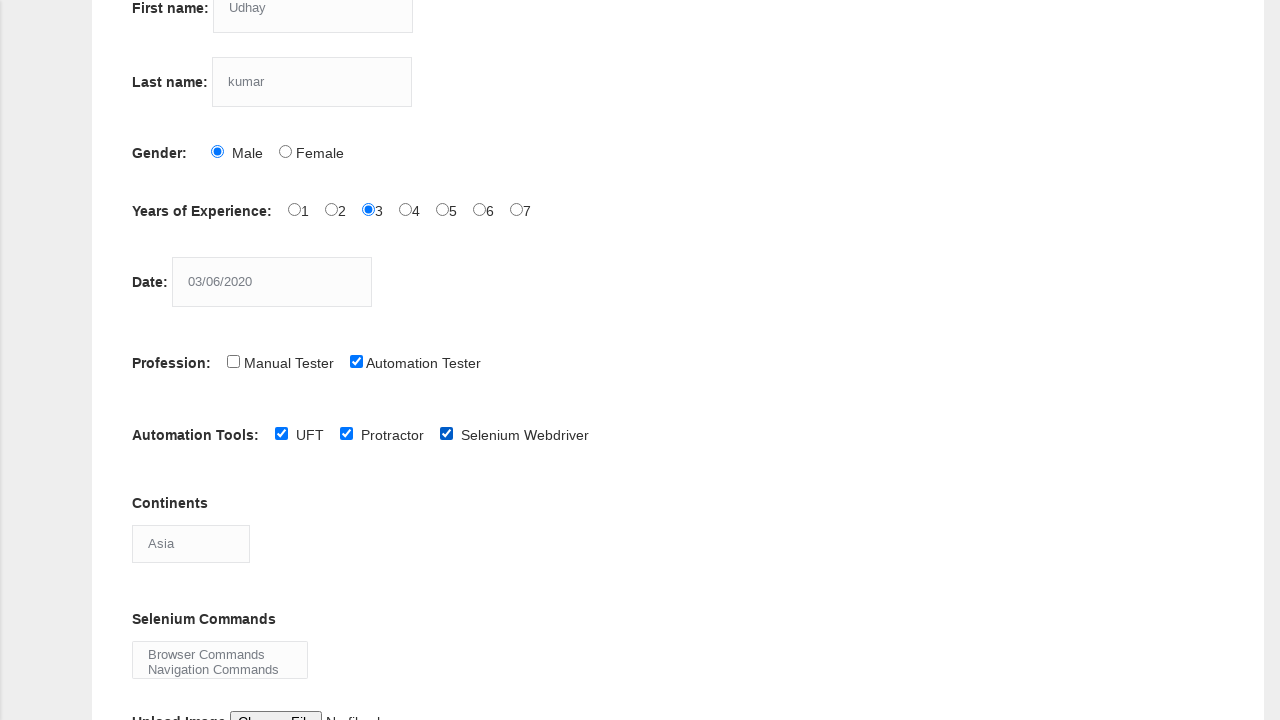

Scrolled down 300px to see more form fields
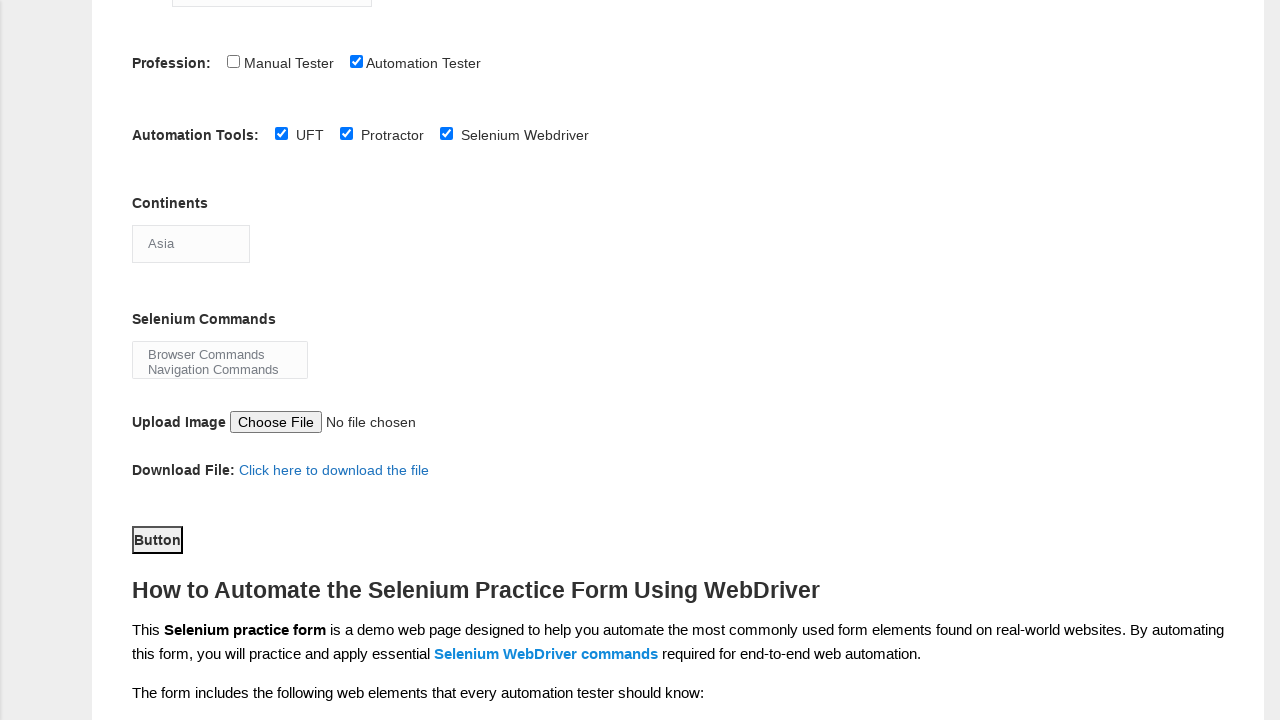

Selected Asia from continents dropdown on select#continents
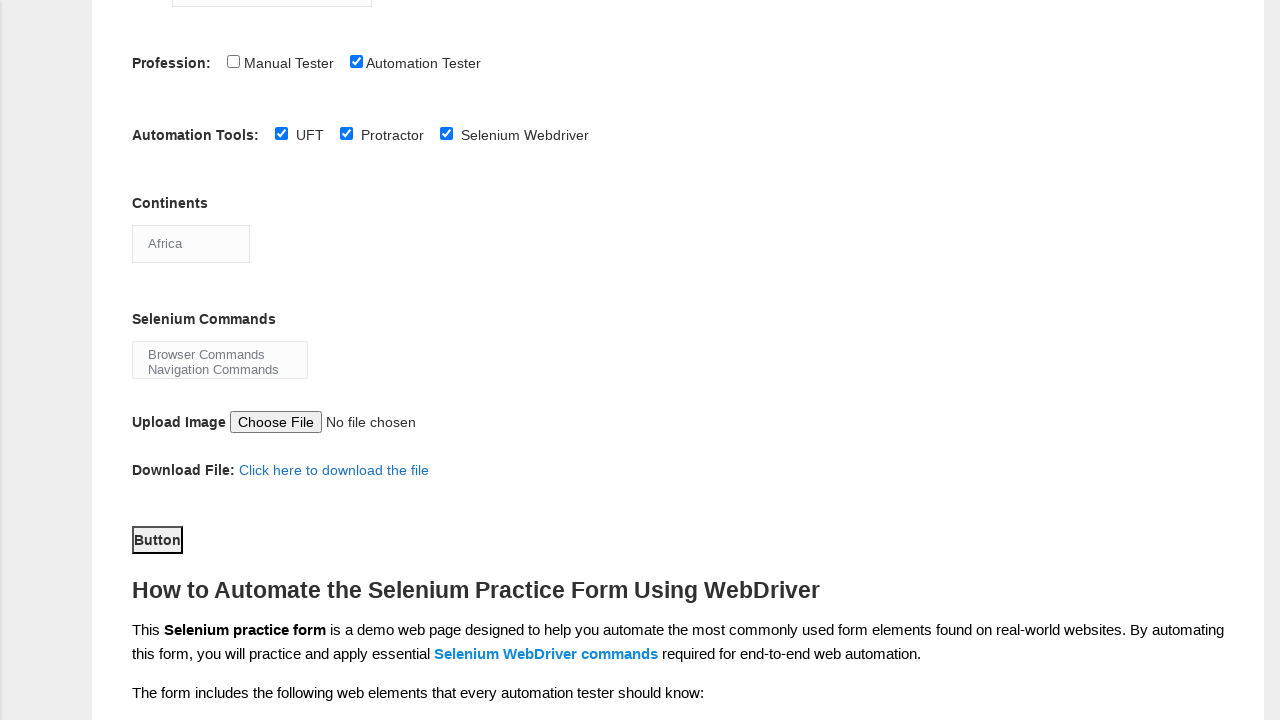

Pressed Control key down for multi-select
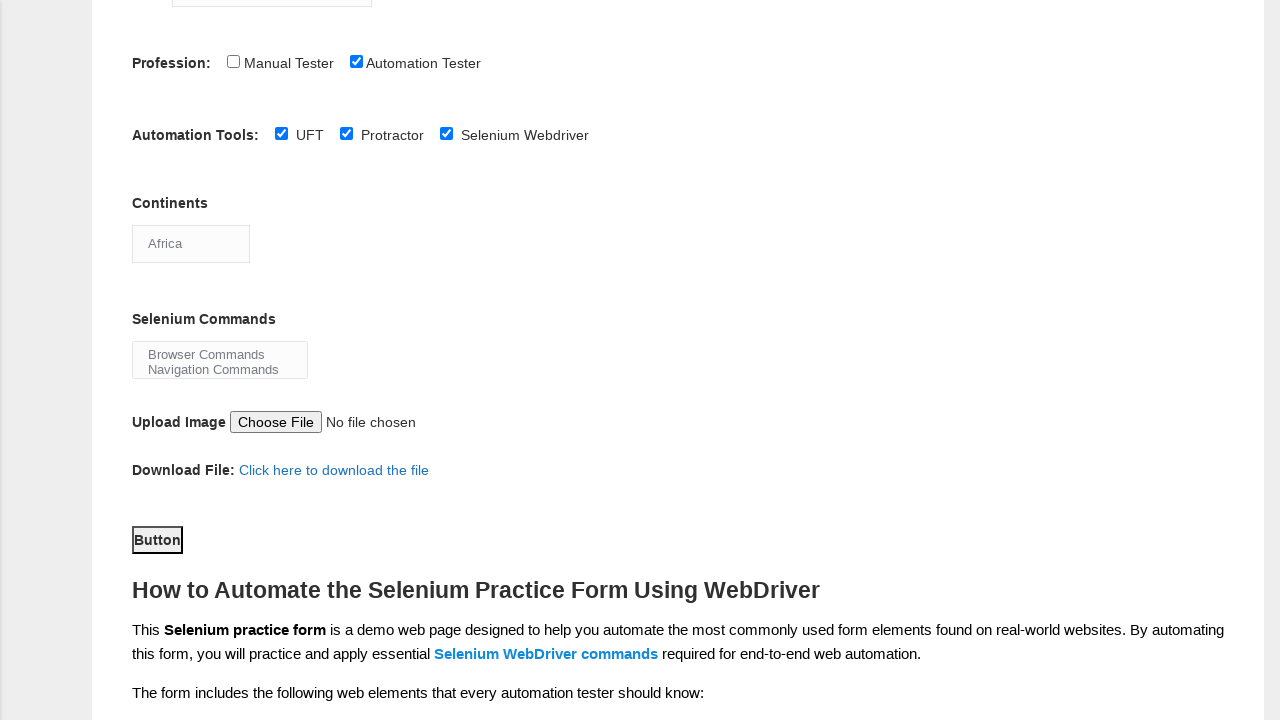

Selected first selenium command at (220, 354) on select#selenium_commands option:nth-of-type(1)
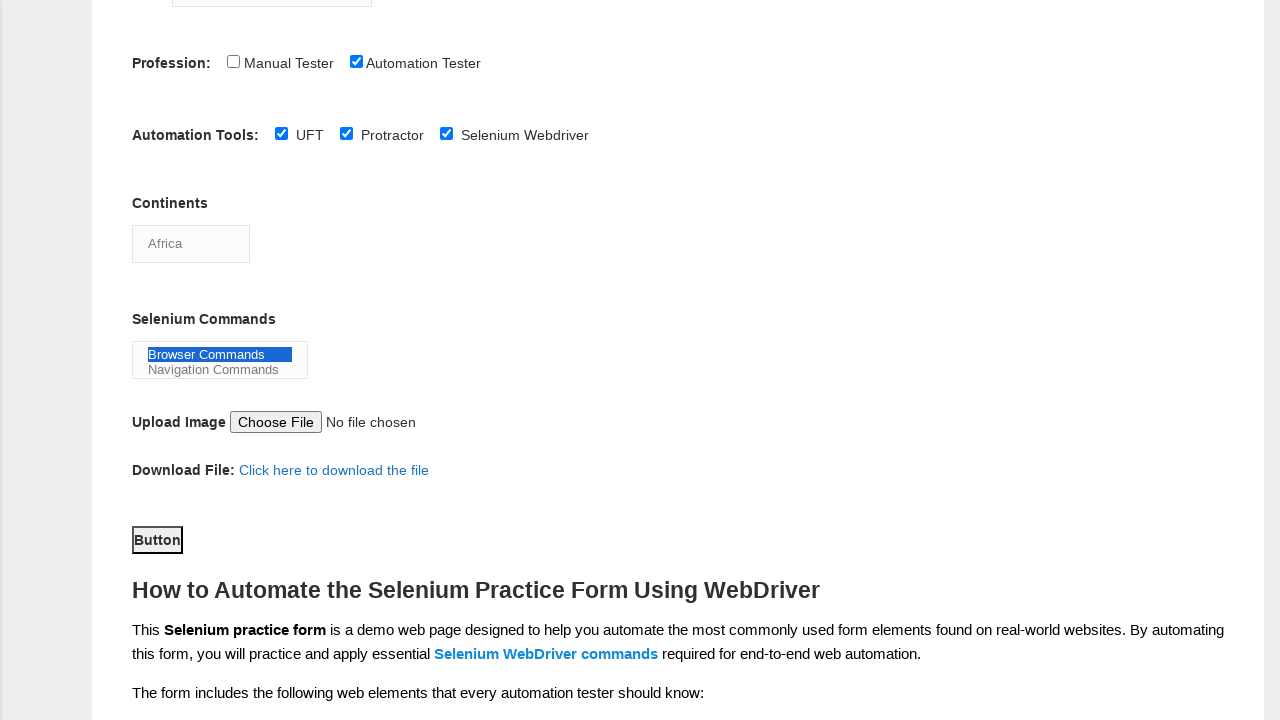

Selected second selenium command at (220, 370) on select#selenium_commands option:nth-of-type(2)
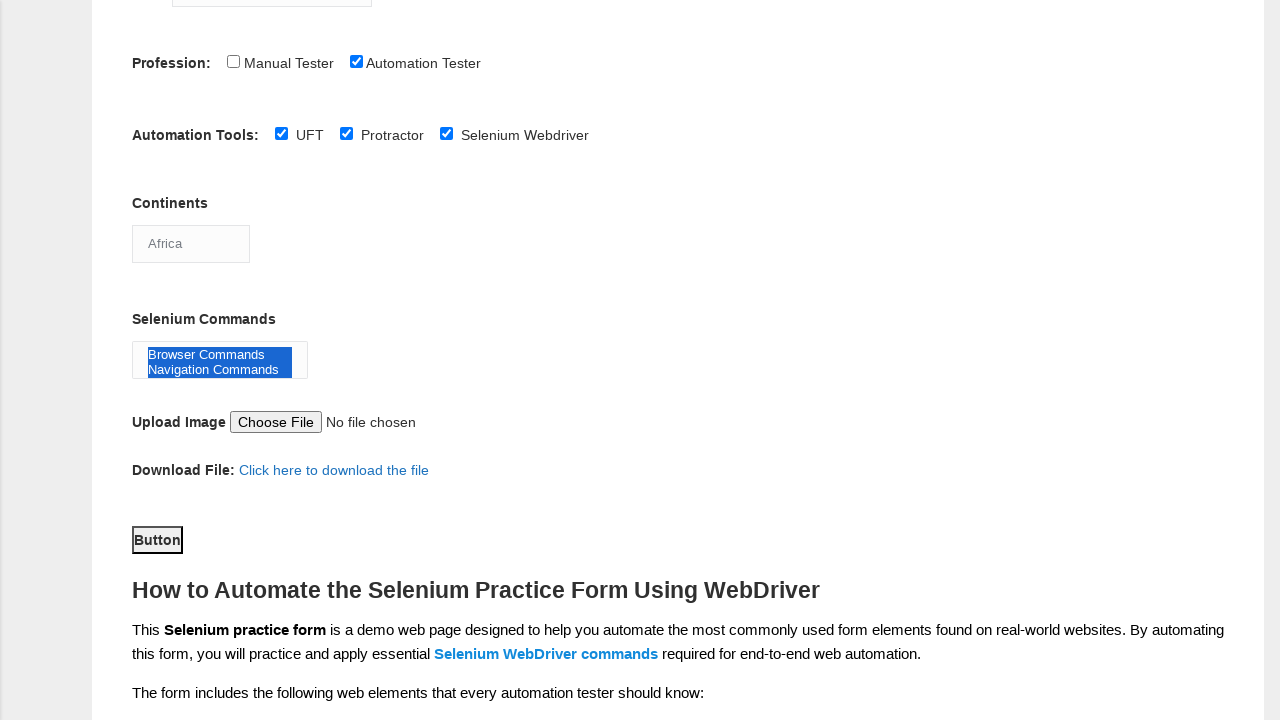

Selected third selenium command at (220, 359) on select#selenium_commands option:nth-of-type(3)
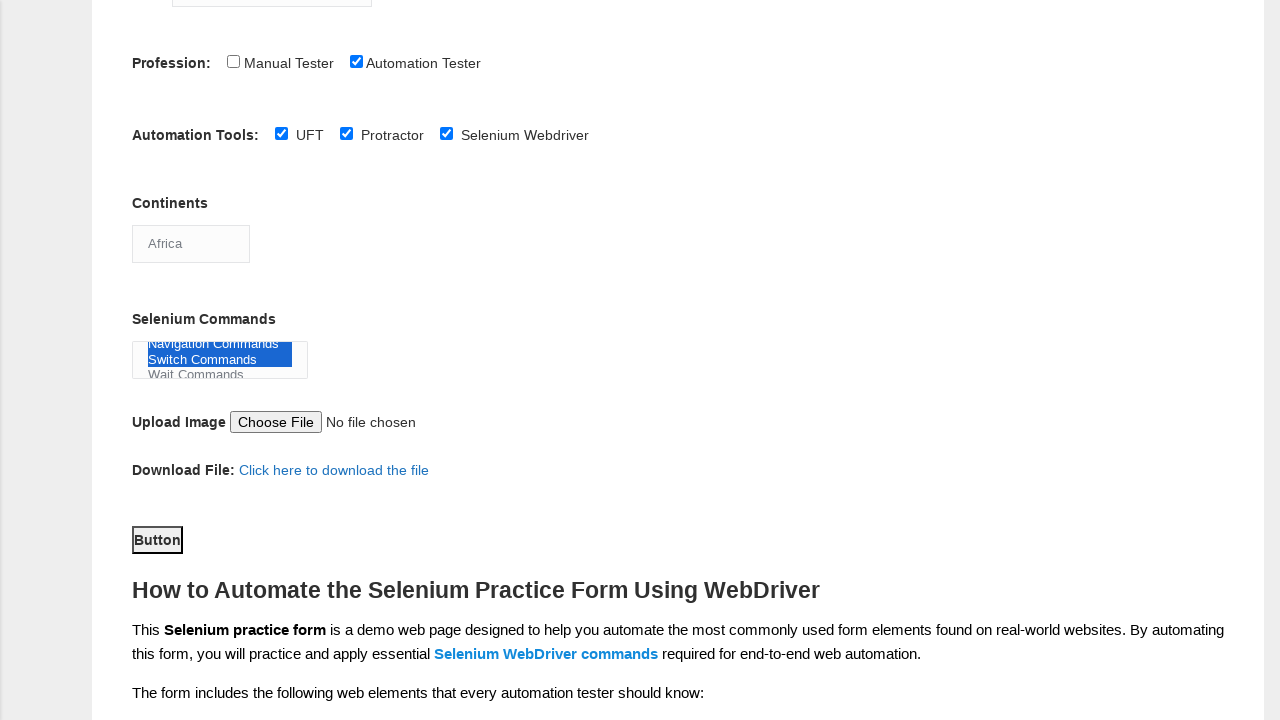

Selected fourth selenium command at (220, 370) on select#selenium_commands option:nth-of-type(4)
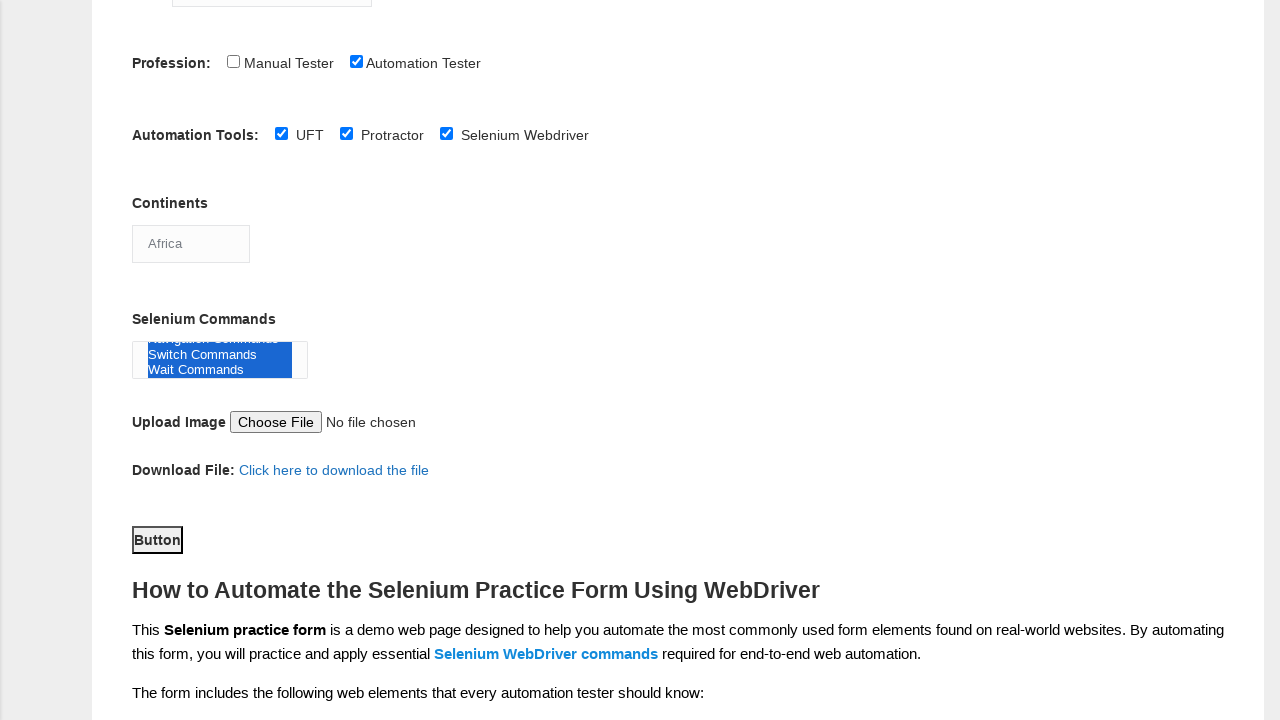

Selected fifth selenium command at (220, 365) on select#selenium_commands option:nth-of-type(5)
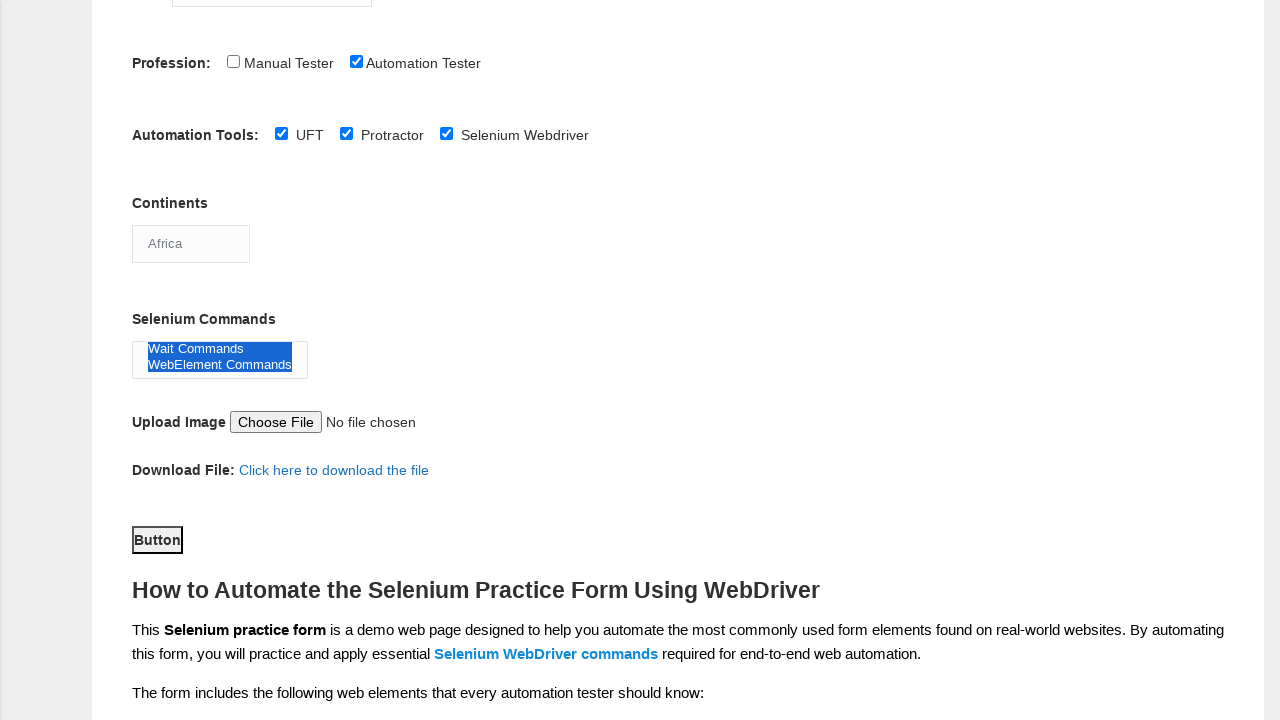

Released Control key
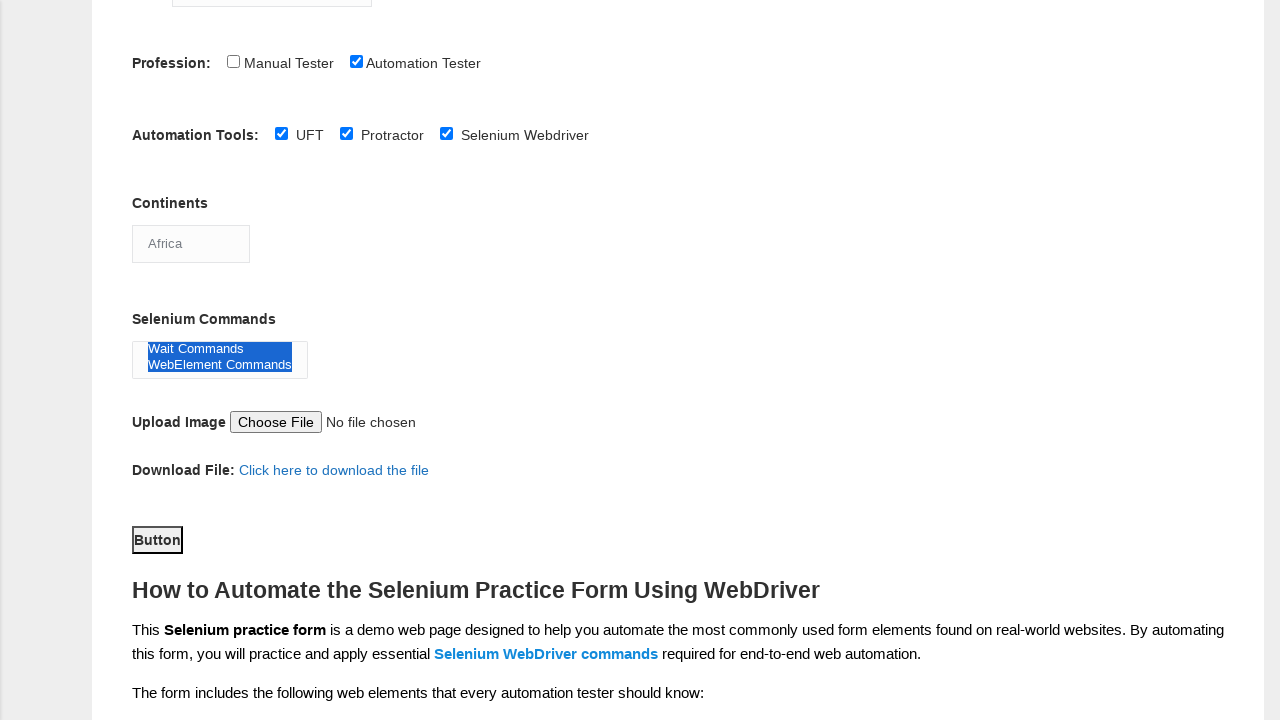

Clicked submit button to submit the form at (157, 540) on #submit
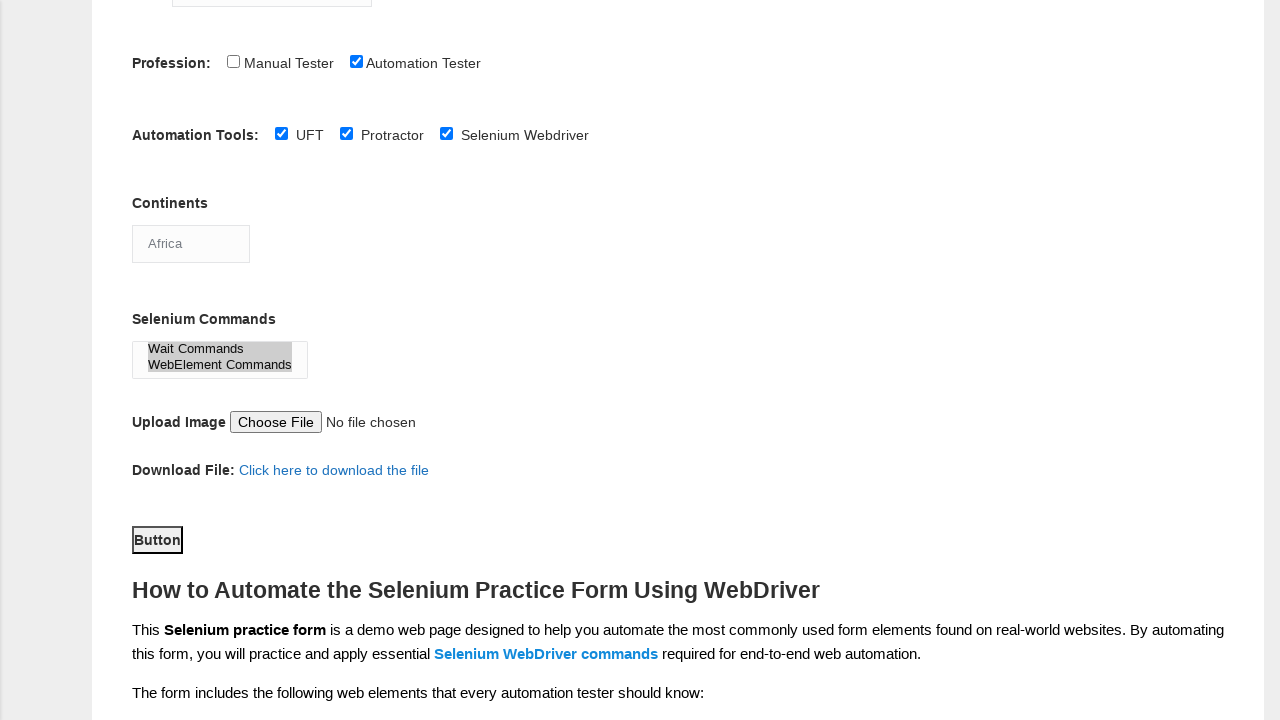

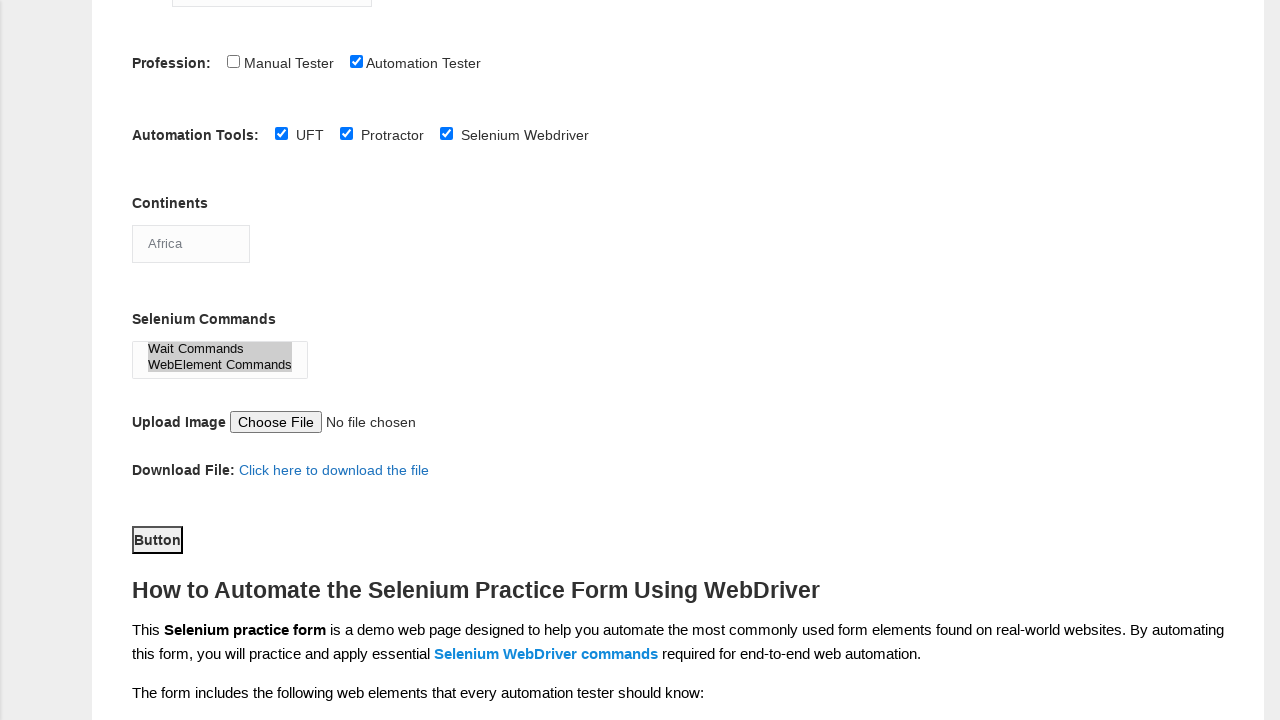